Tests a form submission that involves reading a hidden value from an element attribute, calculating a mathematical result, and submitting the answer along with checkbox and radio button selections.

Starting URL: http://suninjuly.github.io/get_attribute.html

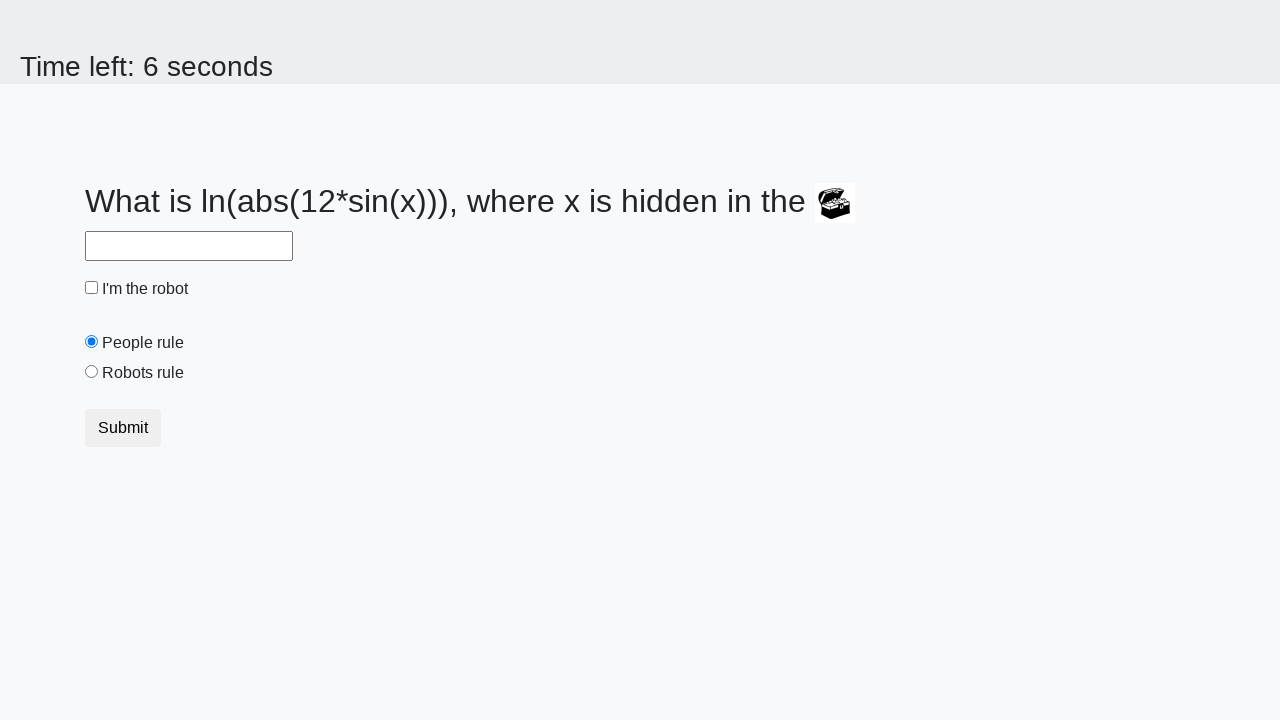

Located treasure element with hidden valuex attribute
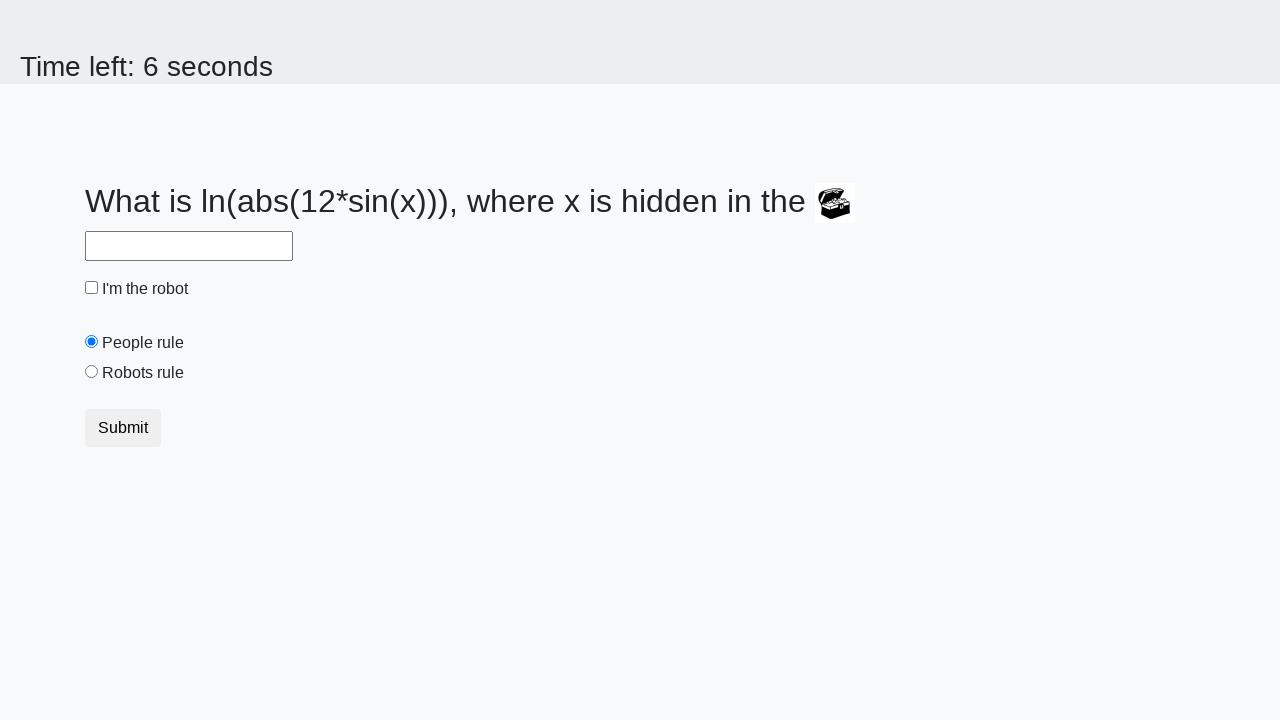

Retrieved hidden value from treasure element: 543
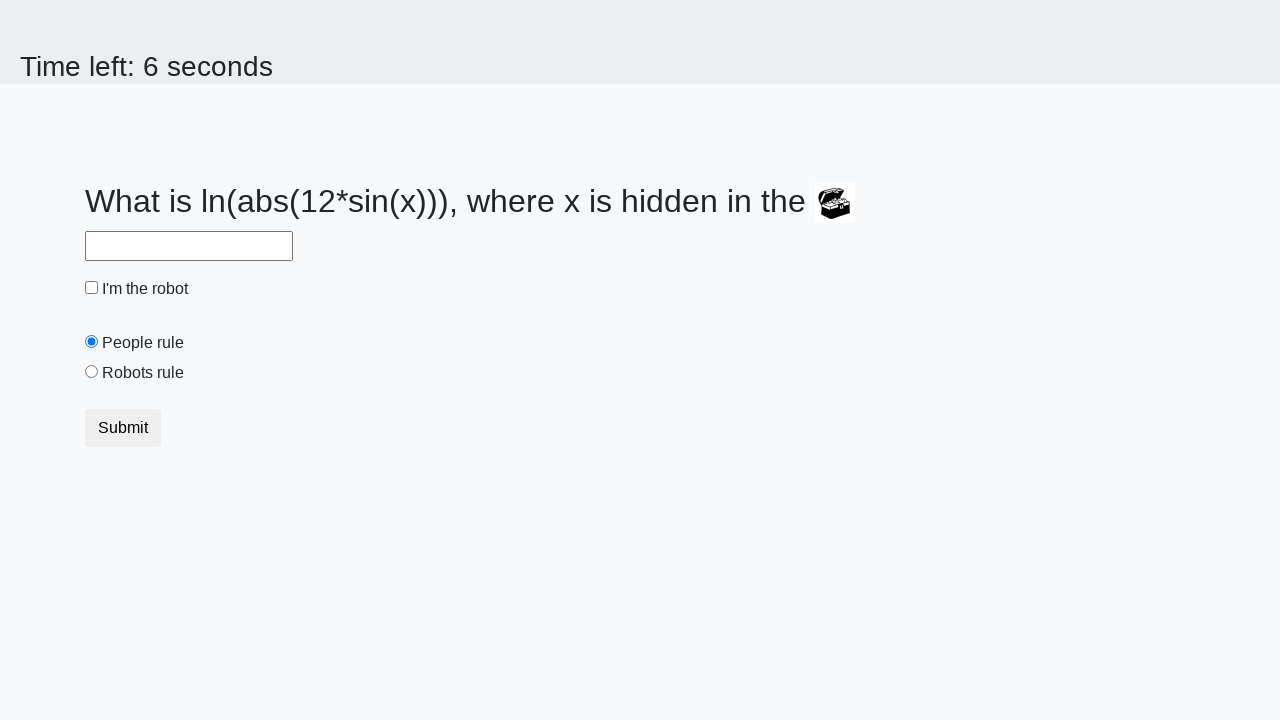

Calculated mathematical result: 1.7415122605969473
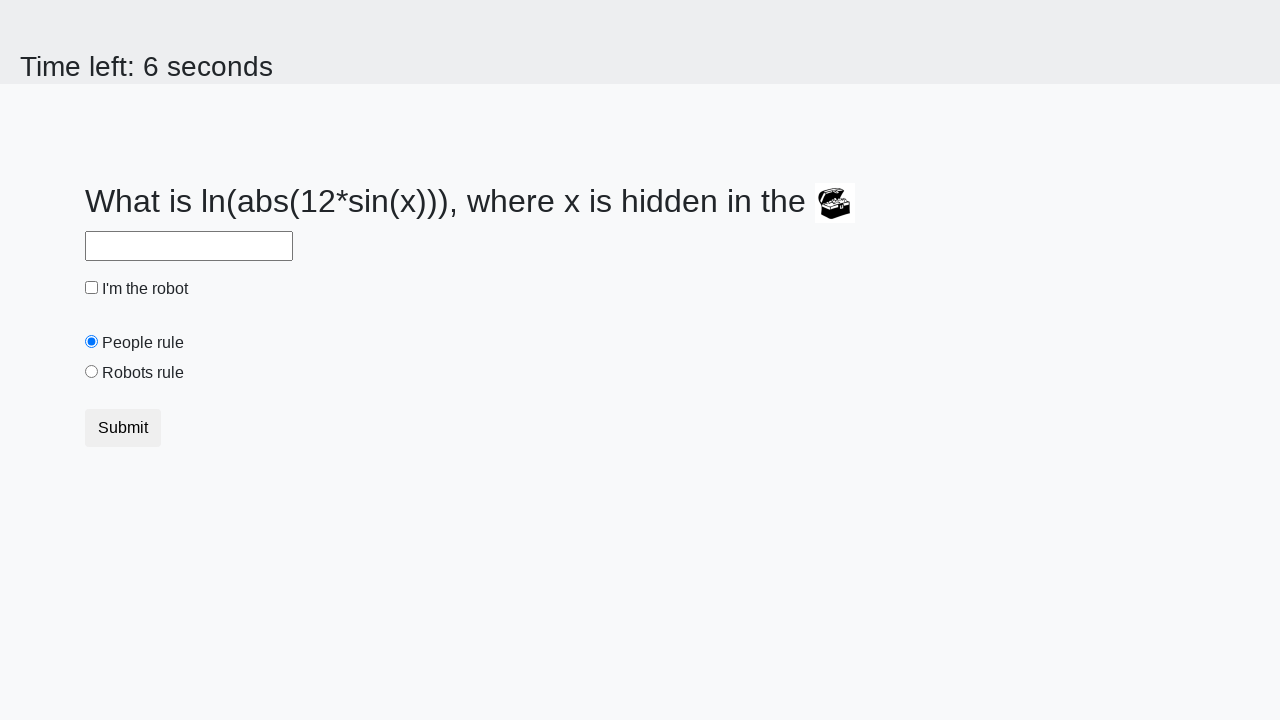

Filled answer field with calculated value: 1.7415122605969473 on #answer
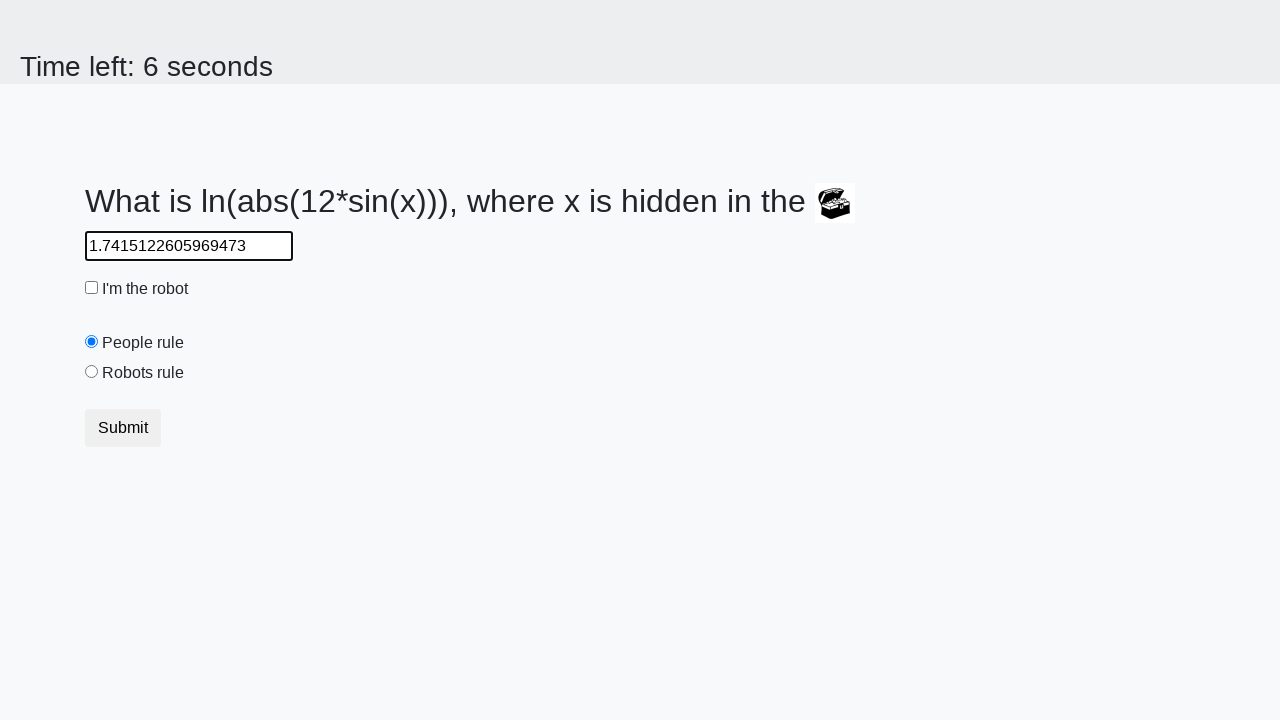

Clicked robot checkbox at (92, 288) on #robotCheckbox
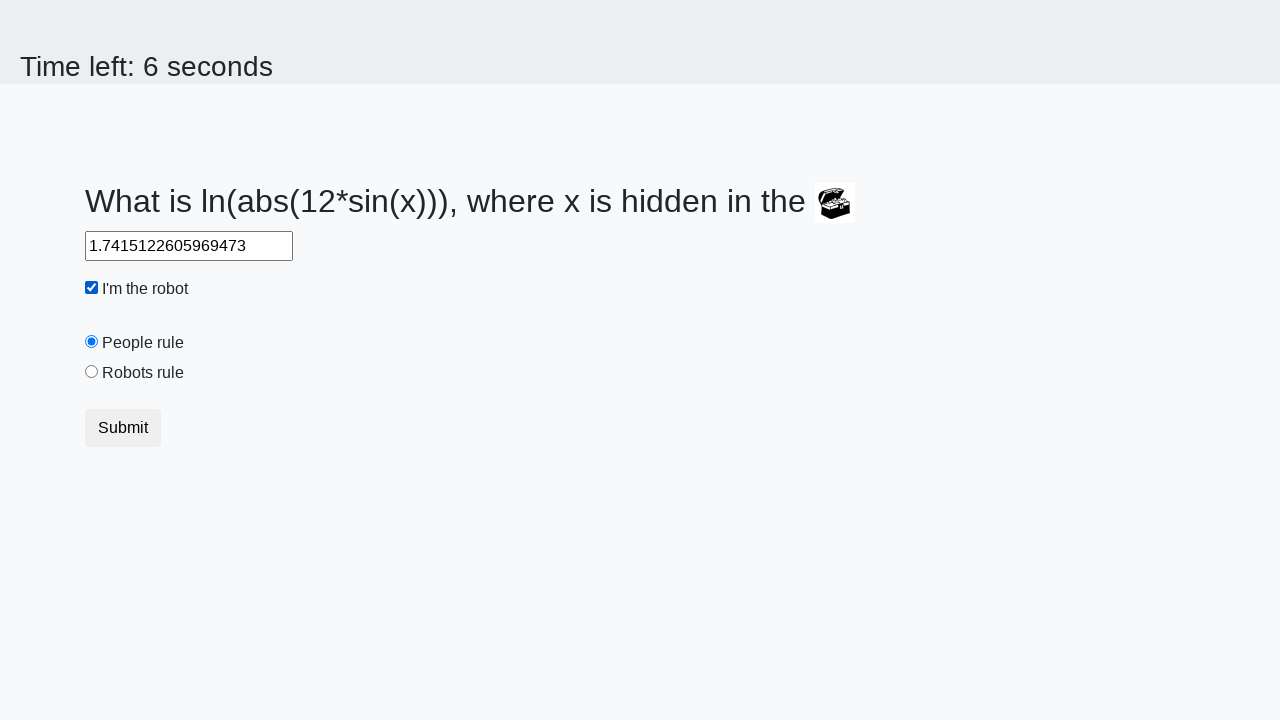

Selected robots rule radio button at (92, 372) on #robotsRule
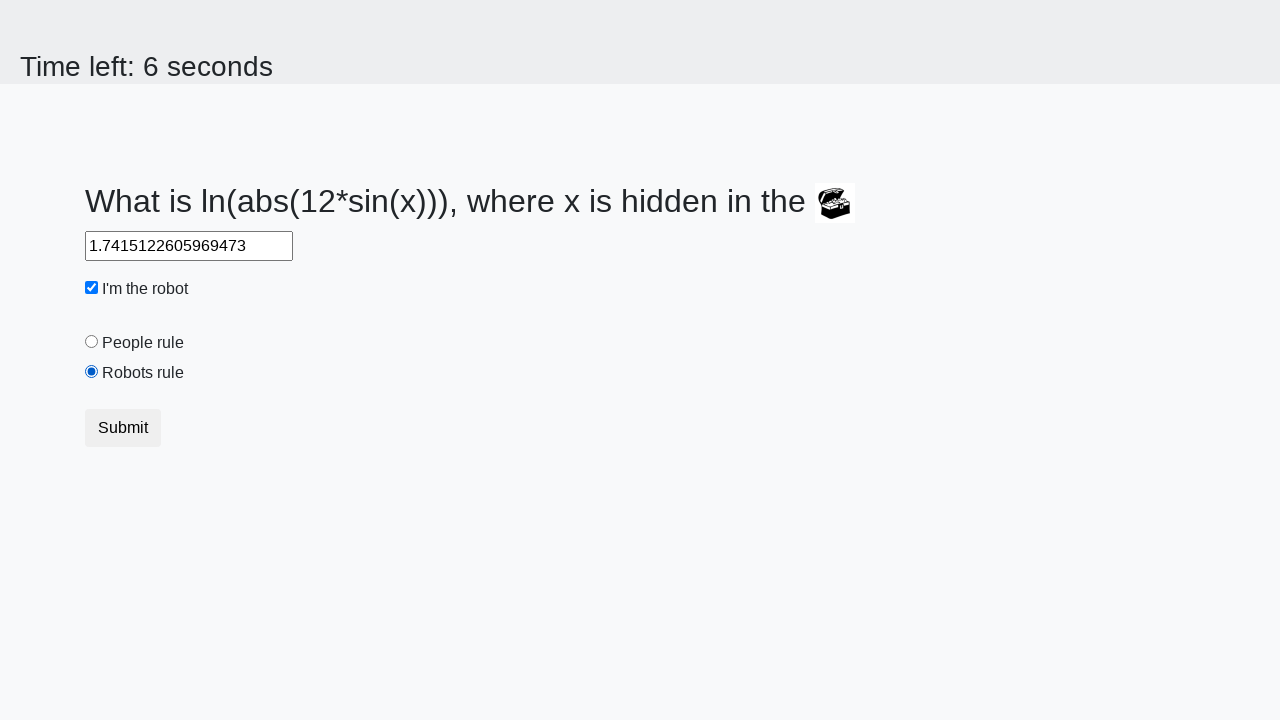

Clicked form submit button at (123, 428) on button
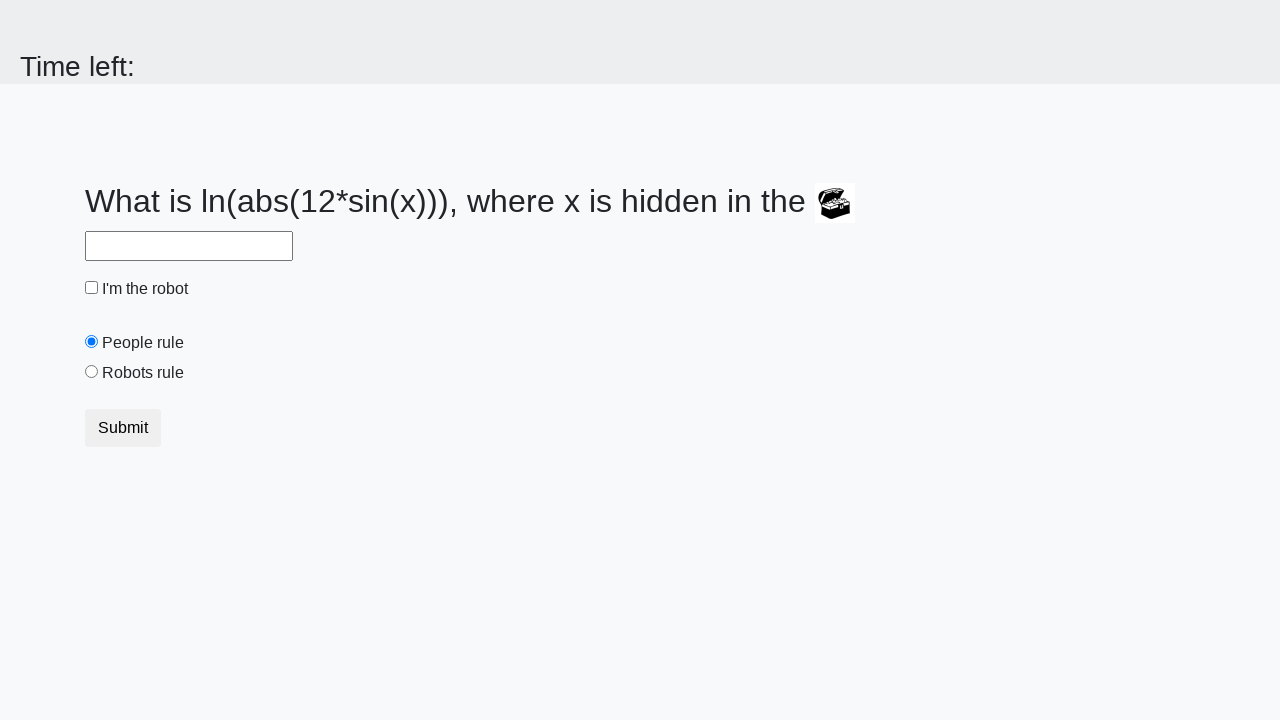

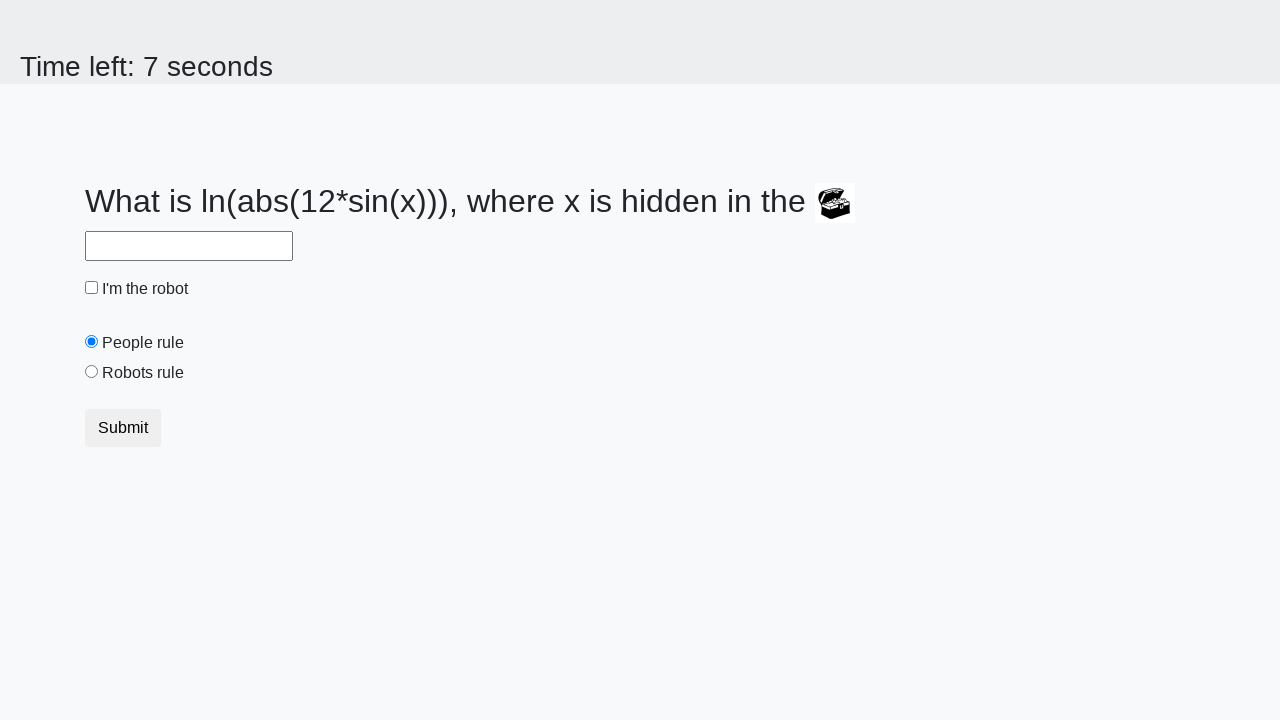